Tests JavaScript alert handling by clicking a button that triggers an alert, accepting it, then reading a value from the redirected page, calculating a mathematical result, filling in the answer, and submitting the form.

Starting URL: http://suninjuly.github.io/alert_accept.html

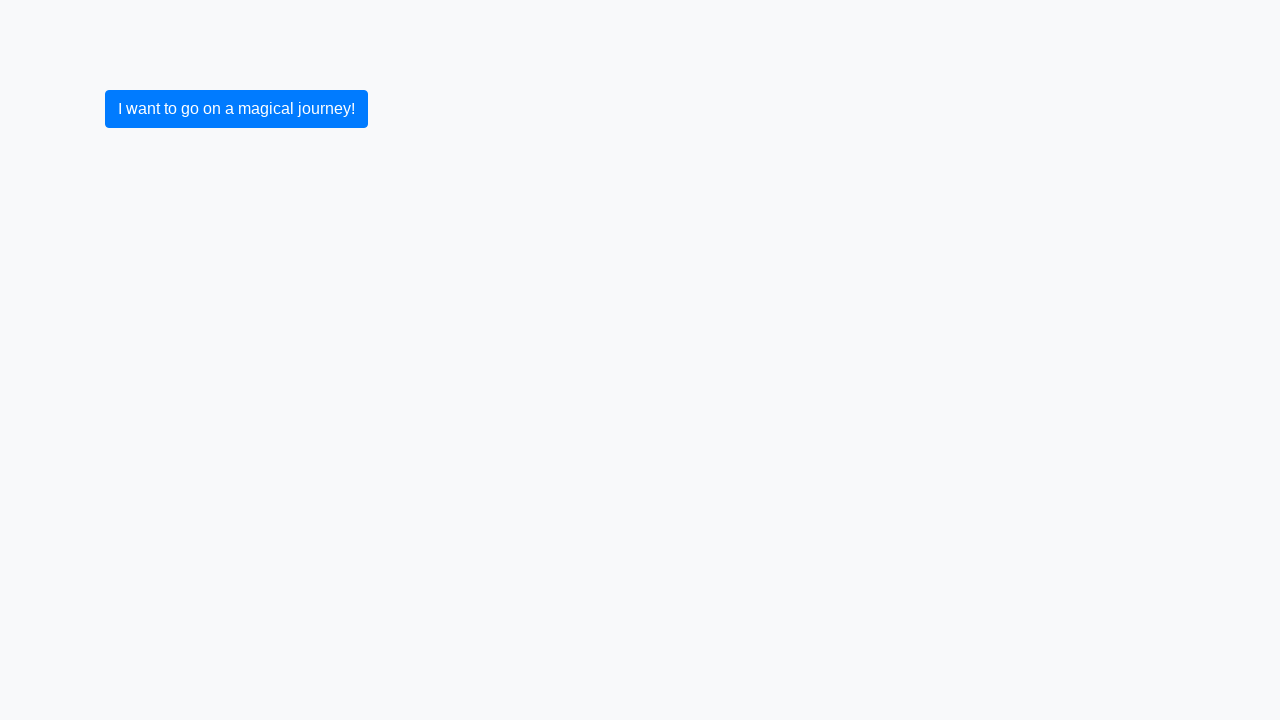

Set up dialog handler to accept alerts
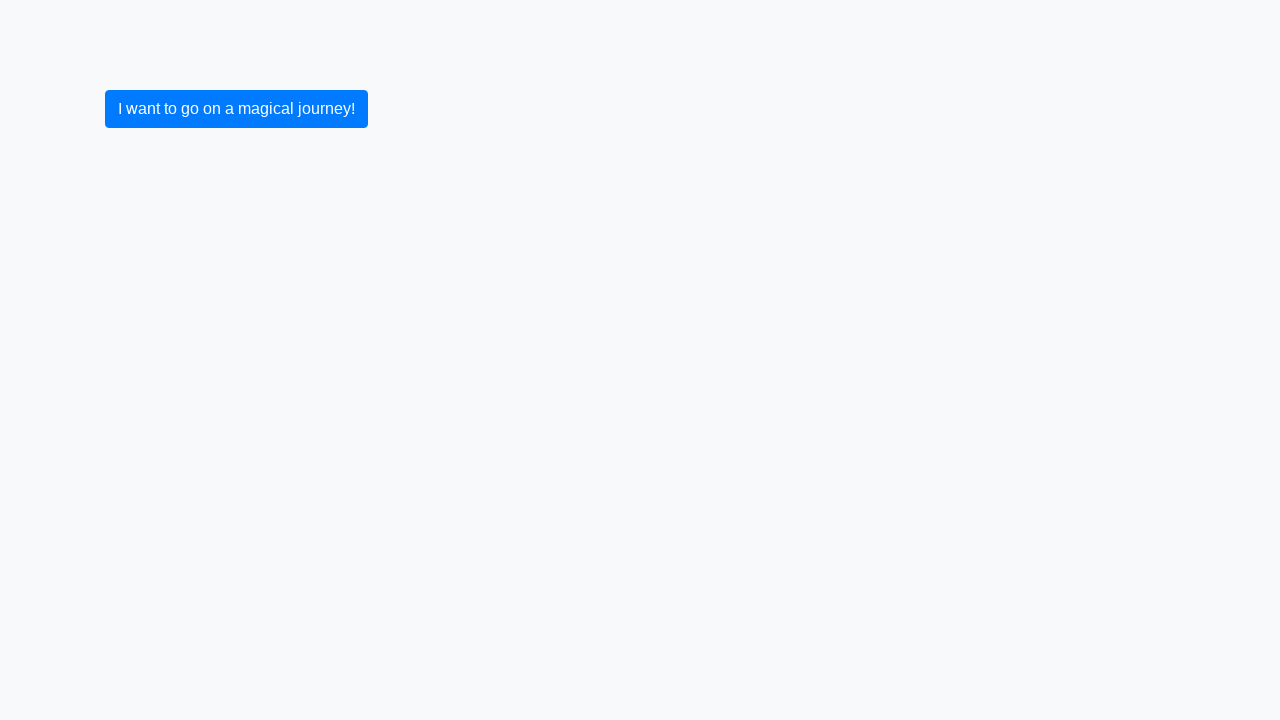

Clicked button that triggers JavaScript alert at (236, 109) on button.btn
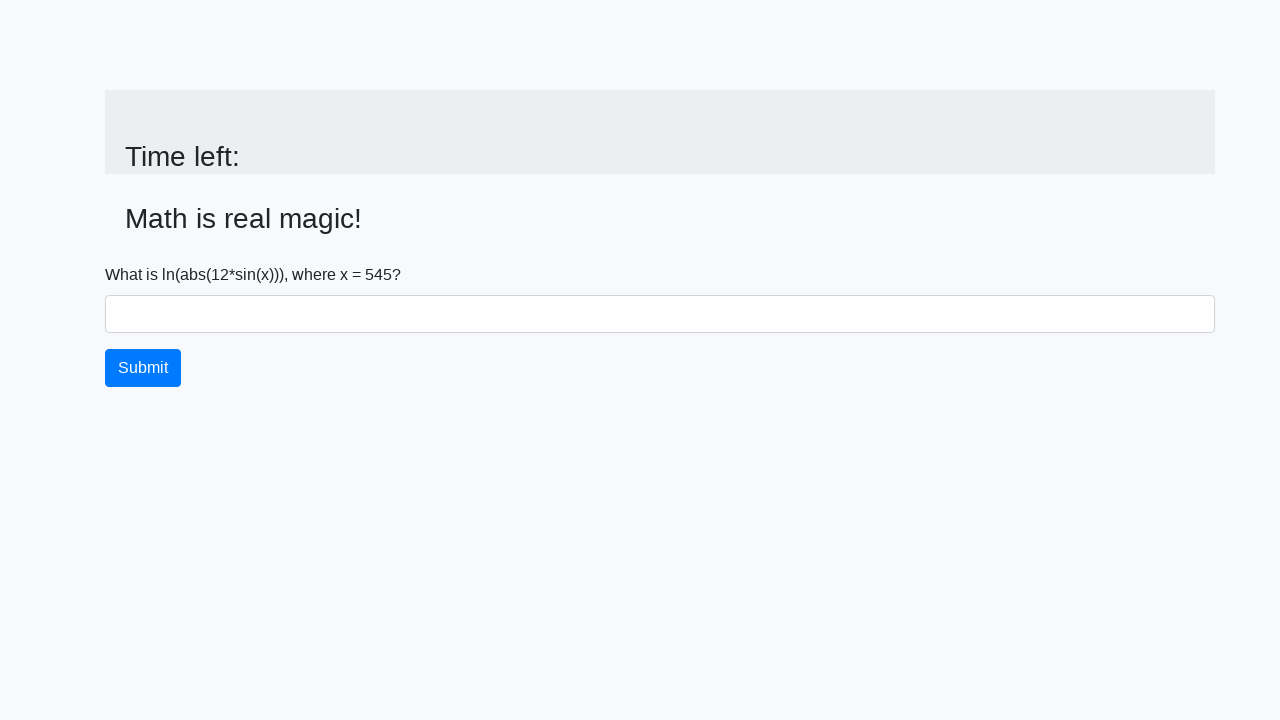

Waited for page to redirect after accepting alert
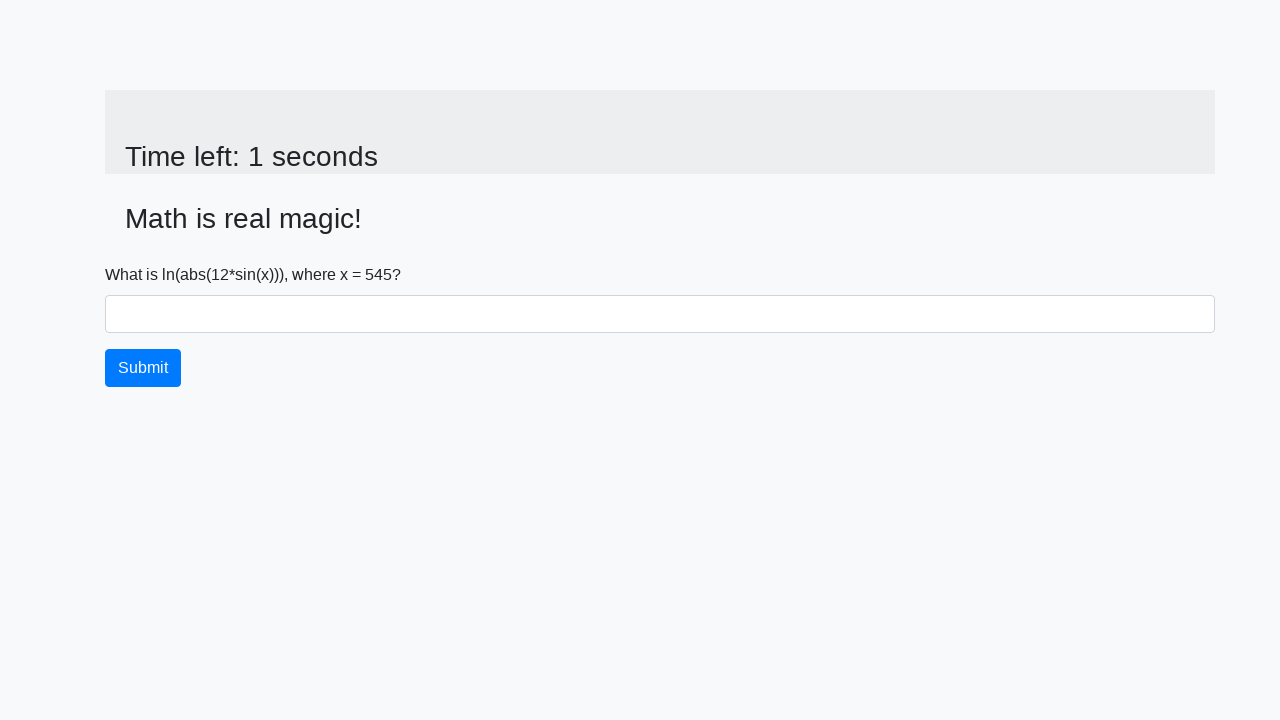

Retrieved input value from page: 545
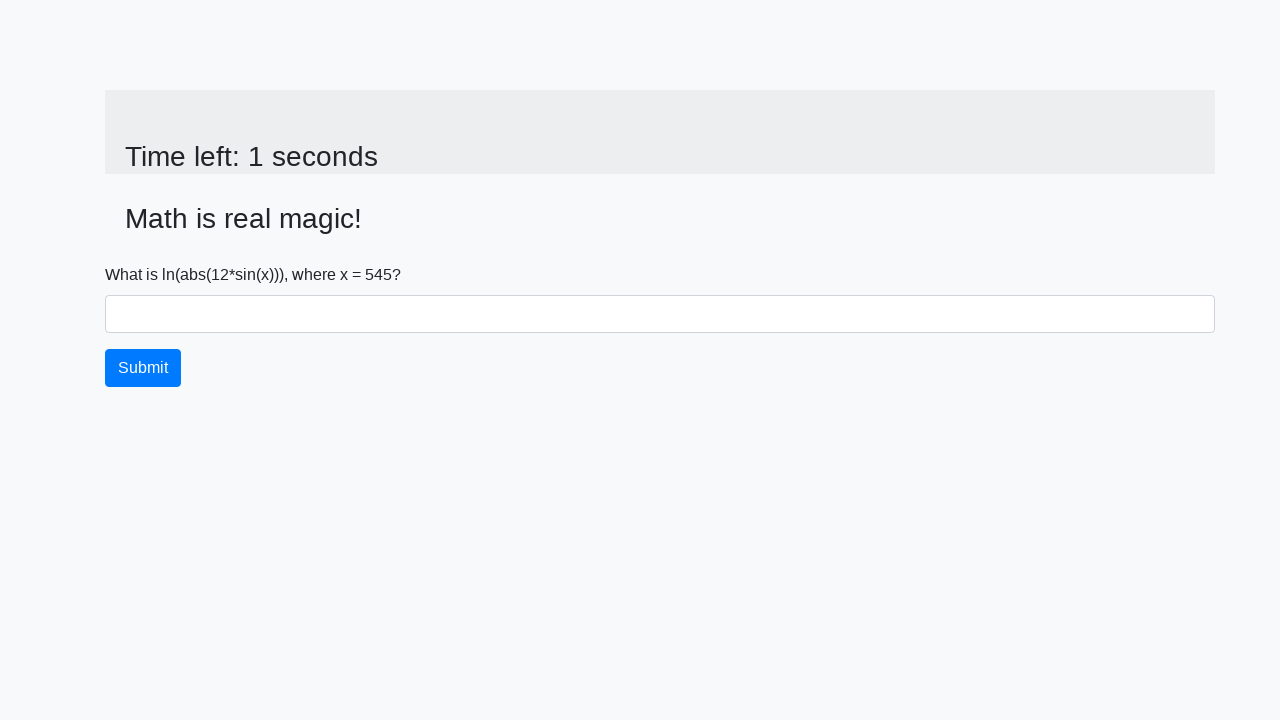

Calculated answer using formula: 2.482705506052213
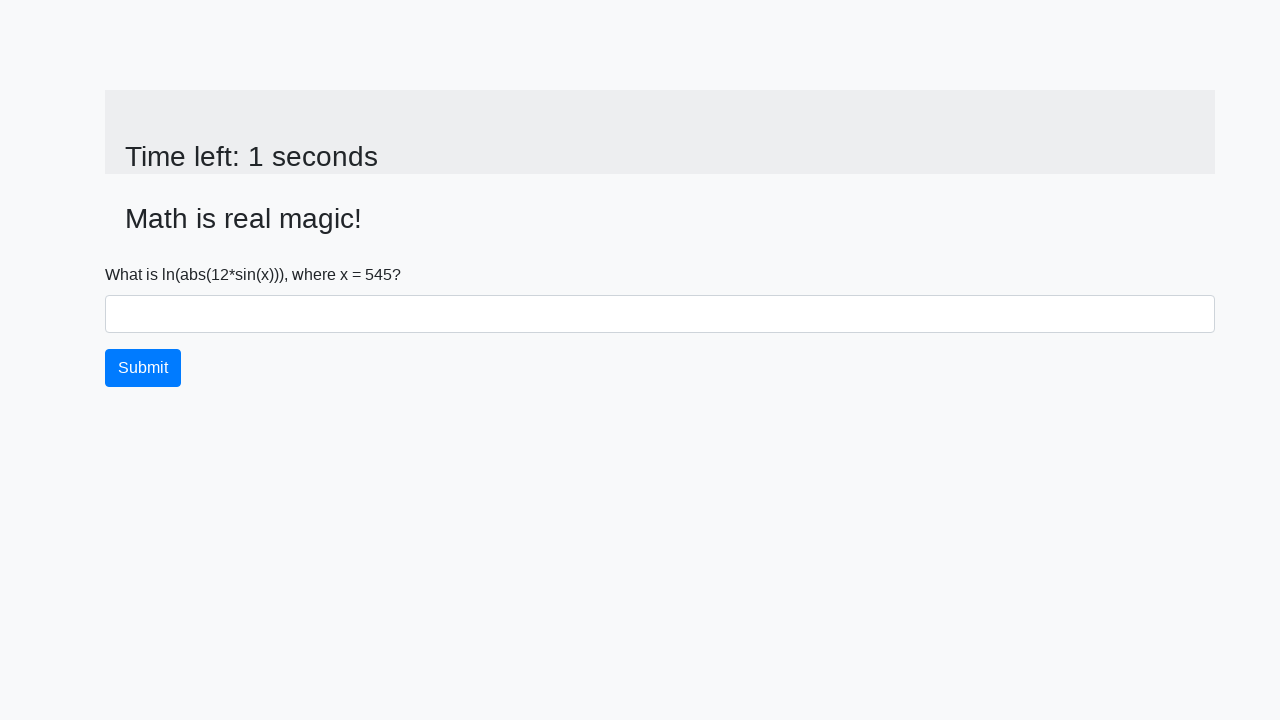

Filled answer field with calculated value: 2.482705506052213 on #answer
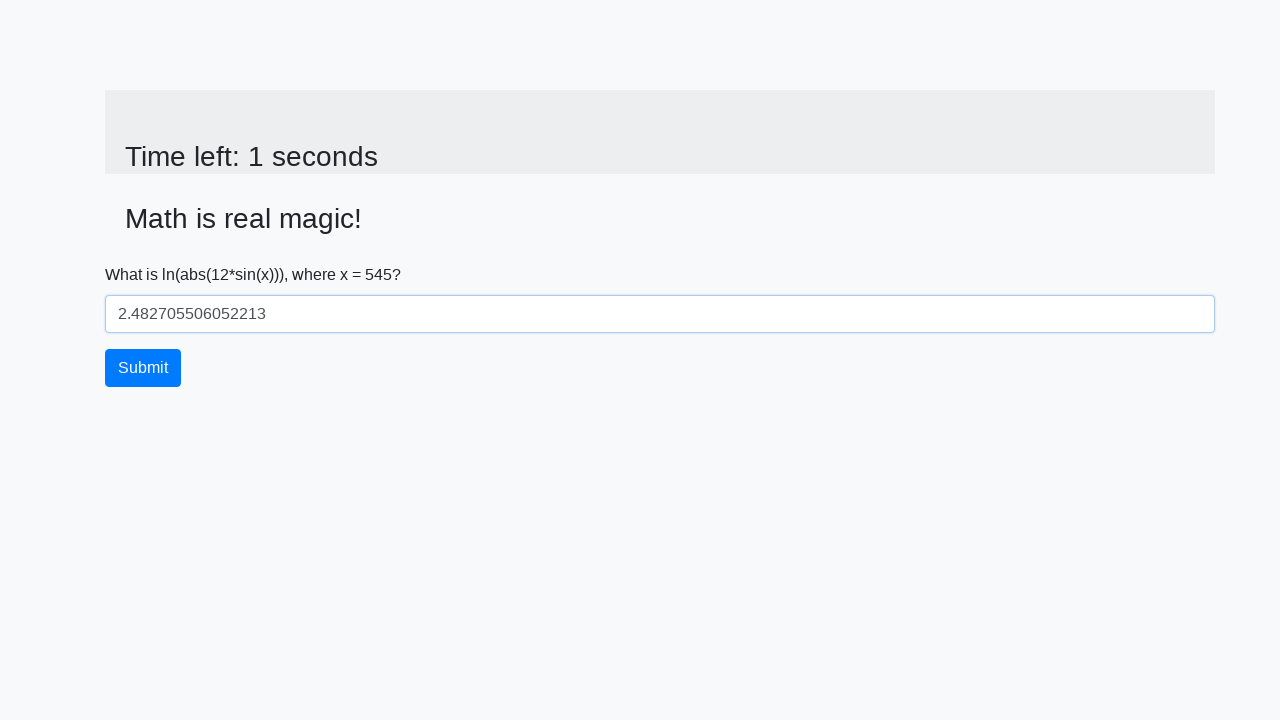

Clicked button to submit the form at (143, 368) on button.btn
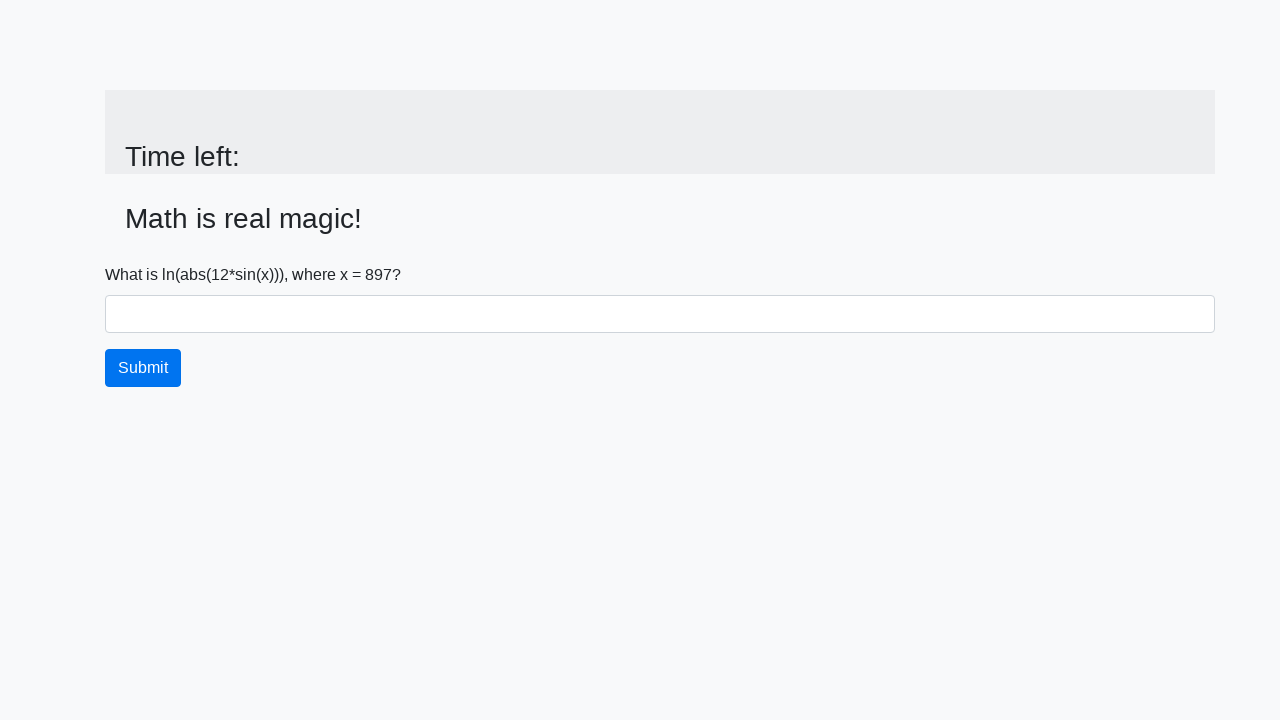

Waited for form submission result
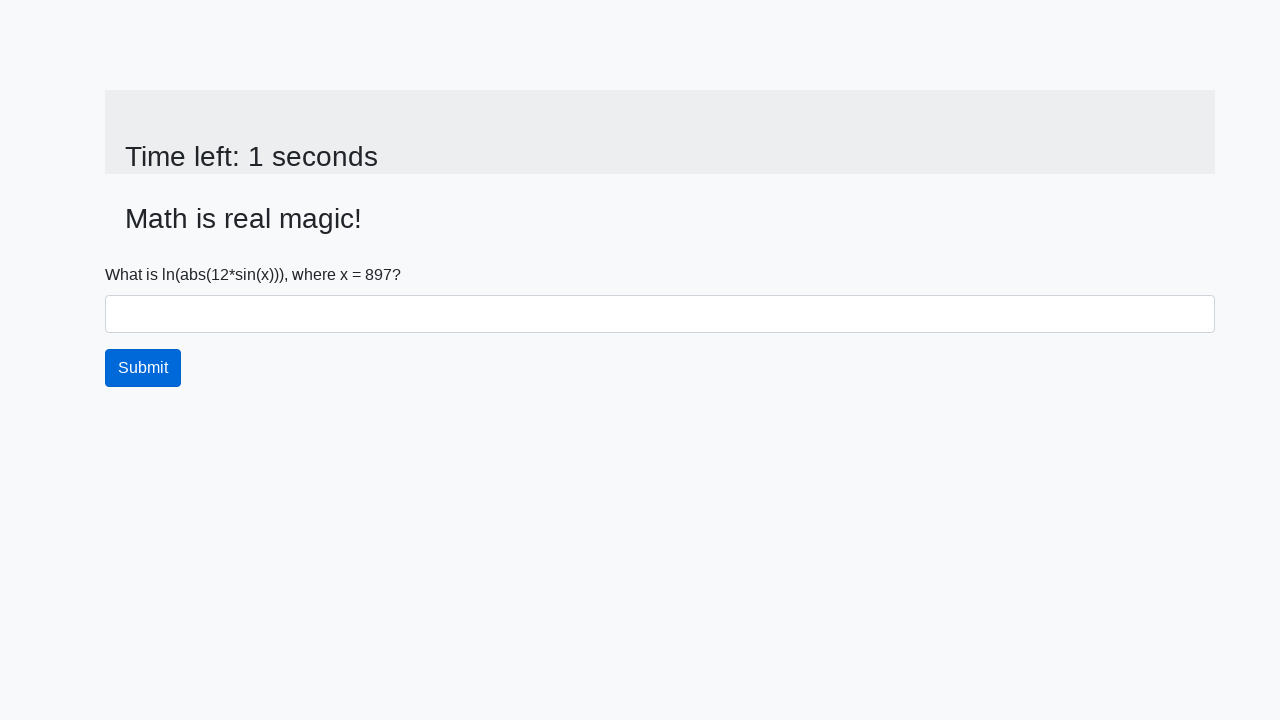

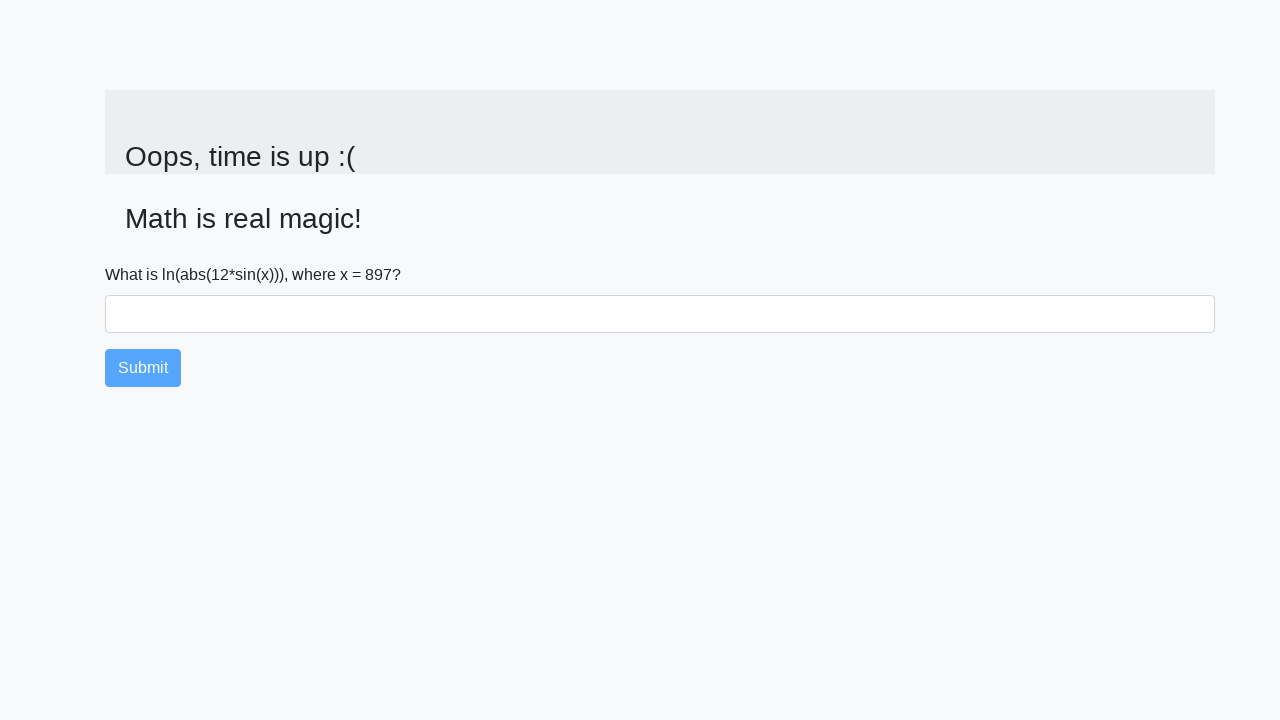